Tests clicking the "I'm Feeling Lucky" demo button and verifies the placeholder text disappears

Starting URL: https://neuronpedia.org/gemma-scope#microscope

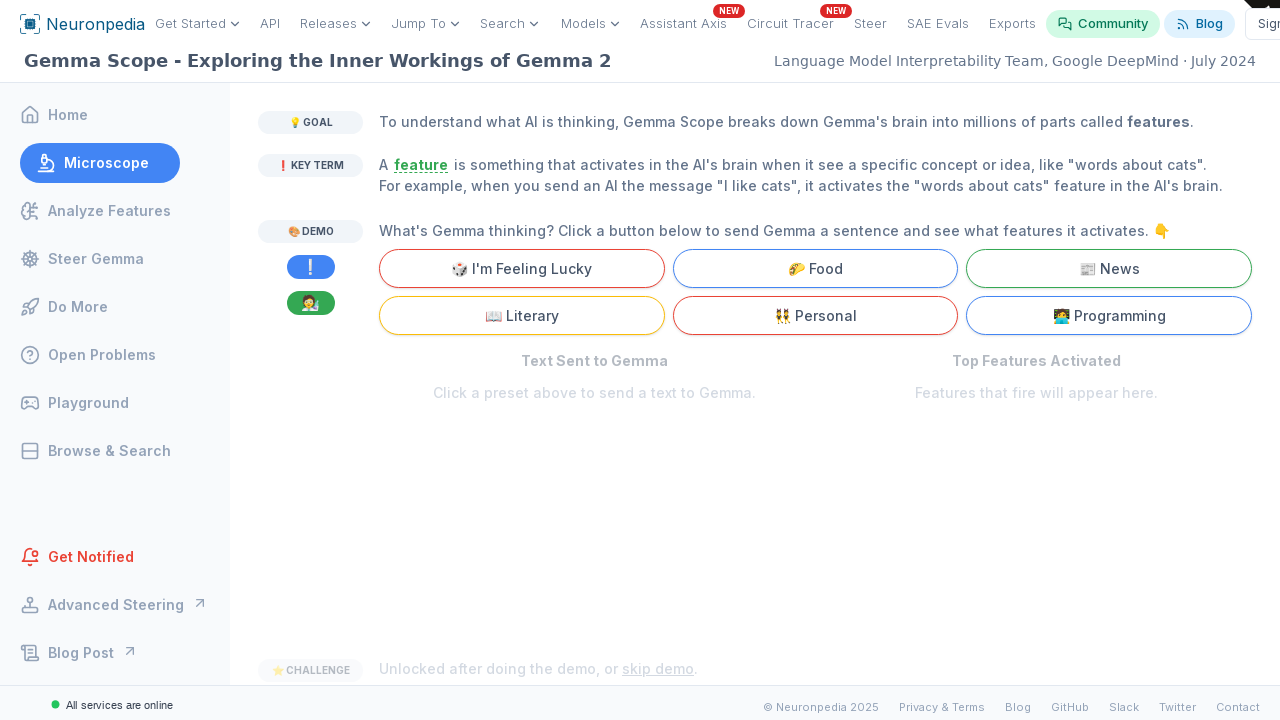

Clicked the 'I'm Feeling Lucky' demo button at (522, 268) on internal:text="I'm Feeling Lucky"i
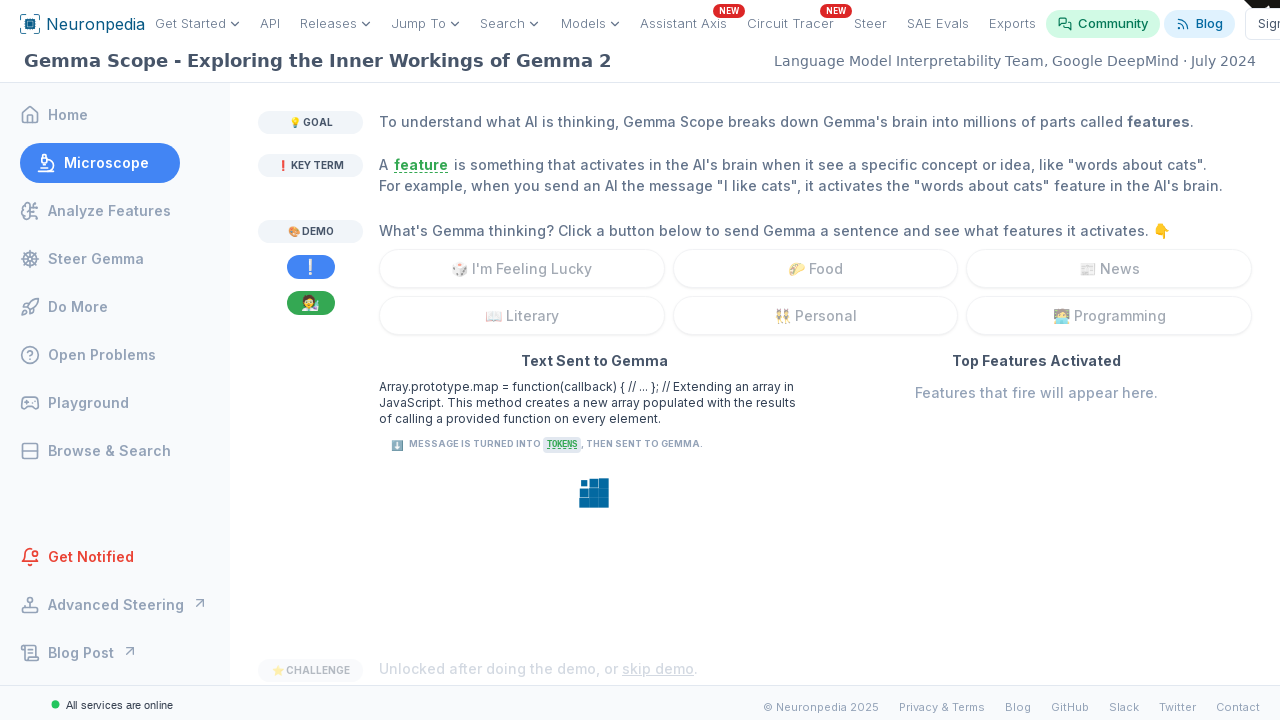

Verified placeholder text disappeared after demo loaded
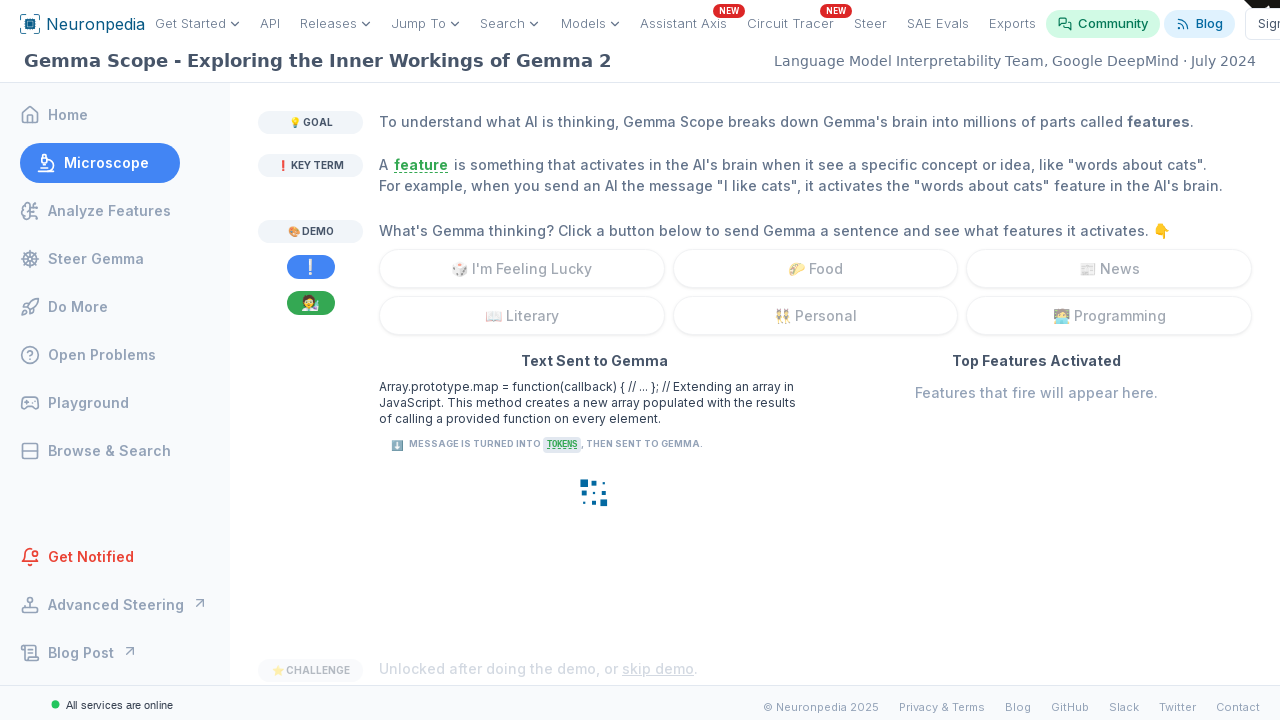

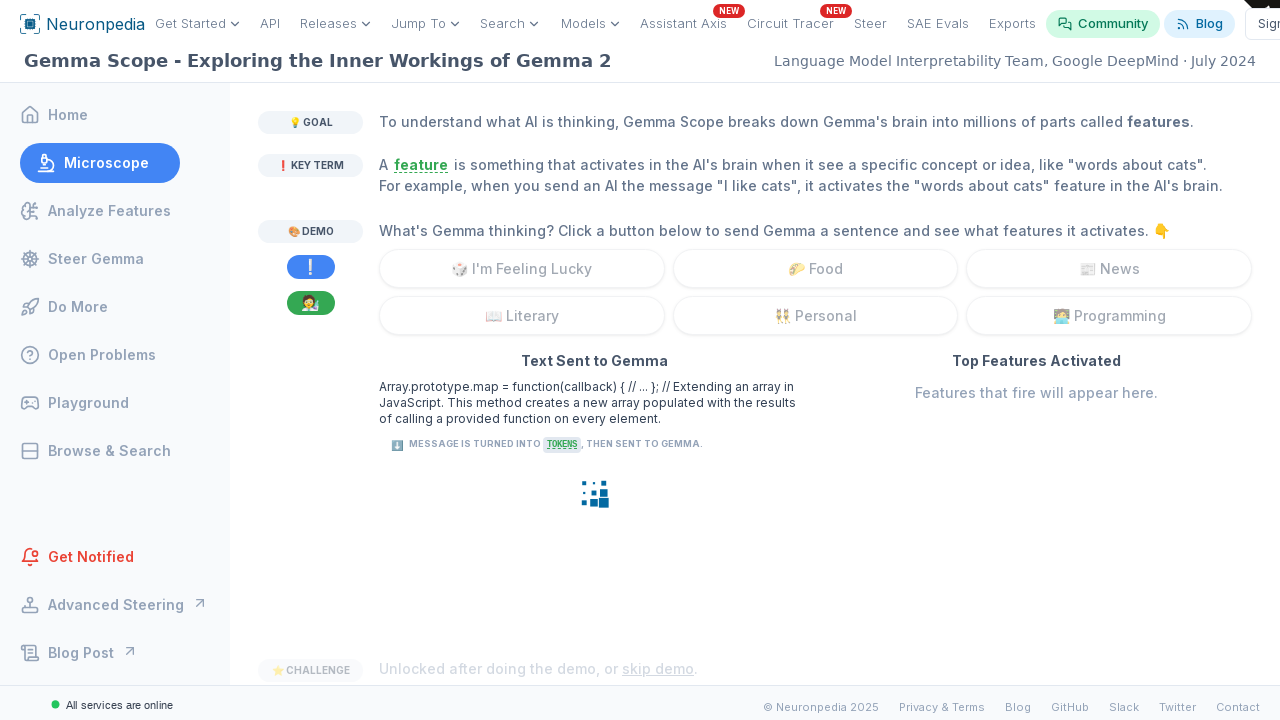